Tests dynamic loading by clicking the Start button and waiting for the "Hello World!" text to become visible on the page.

Starting URL: https://automationfc.github.io/dynamic-loading/

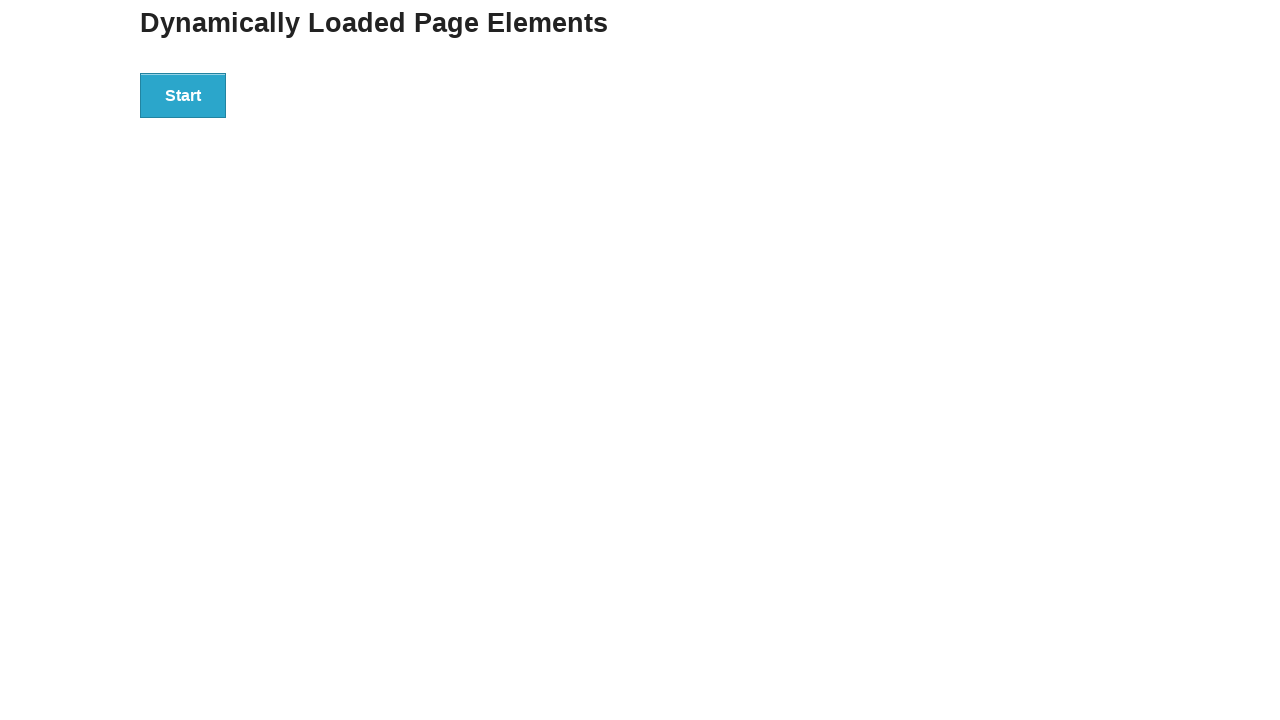

Navigated to dynamic loading test page
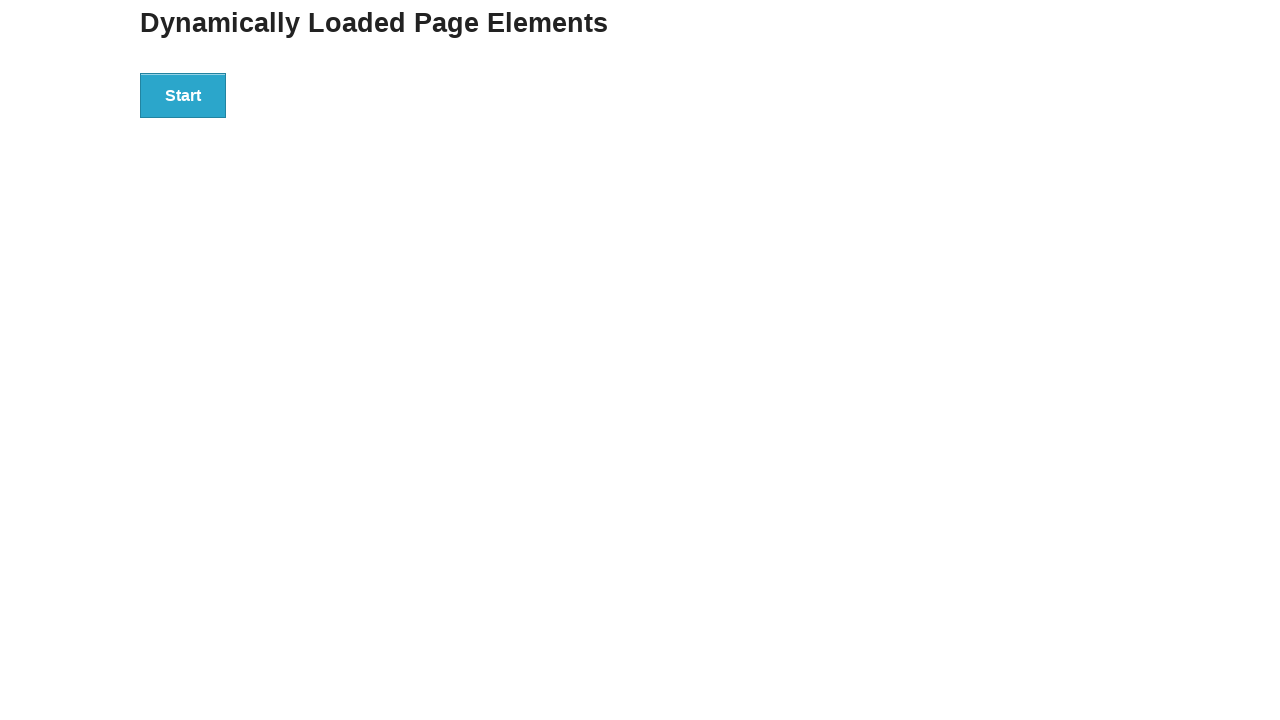

Clicked the Start button at (183, 95) on xpath=//*[text()='Start']
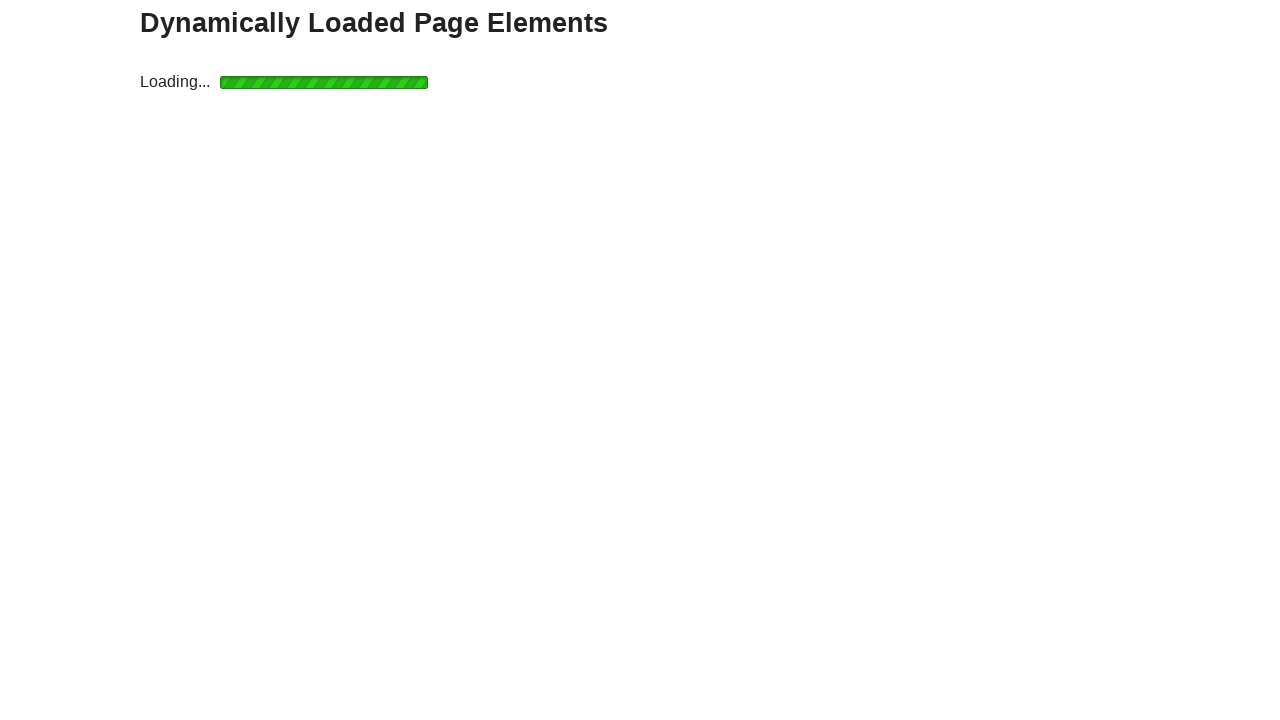

Waited for 'Hello World!' text to become visible
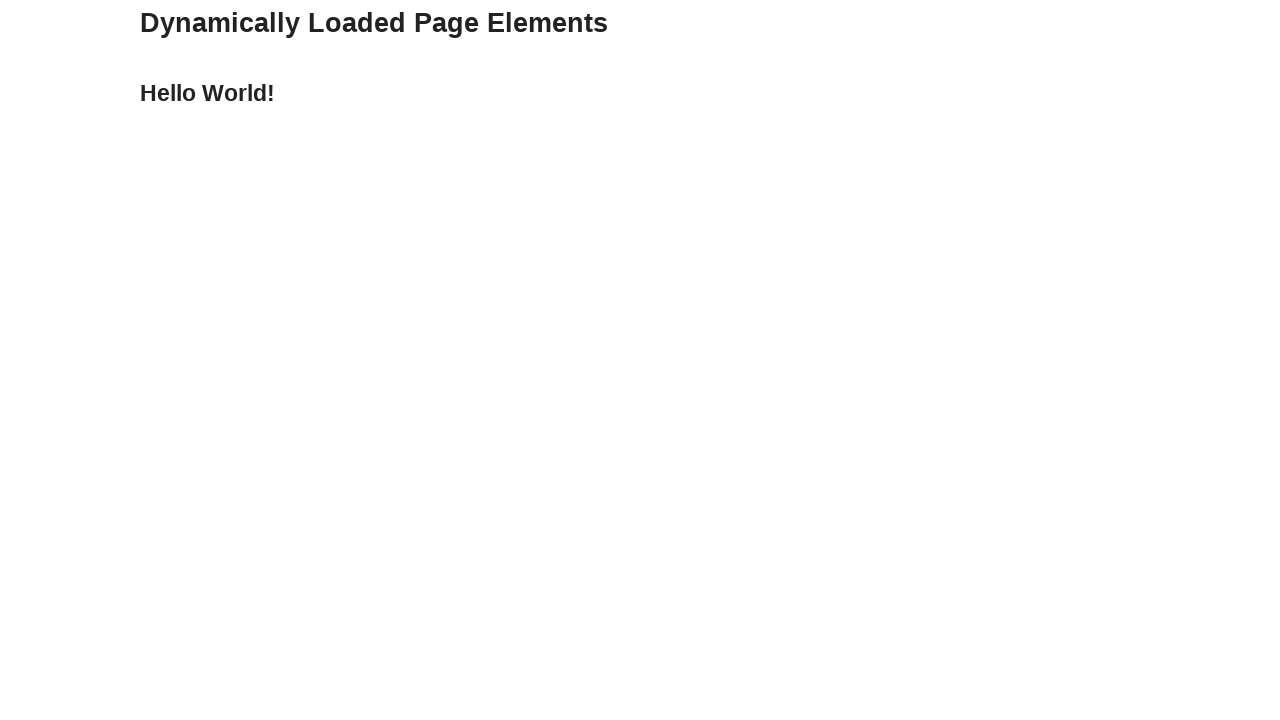

Verified 'Hello World!' text is visible on the page
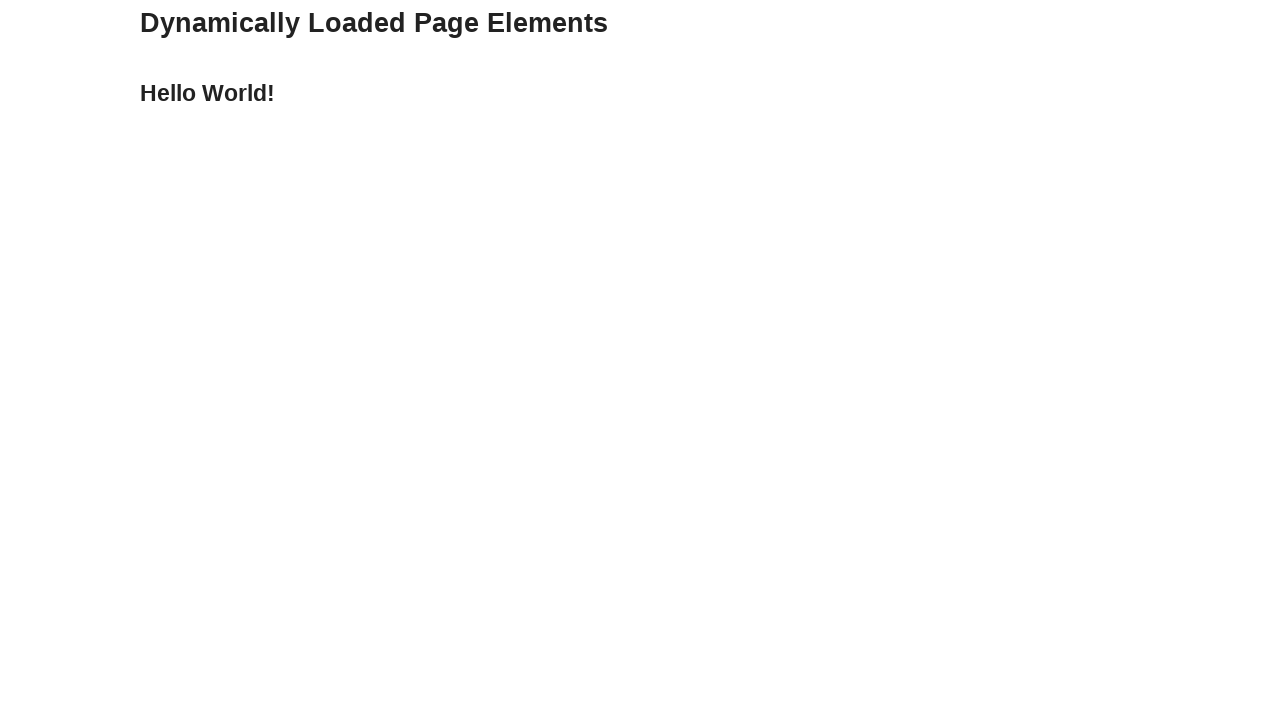

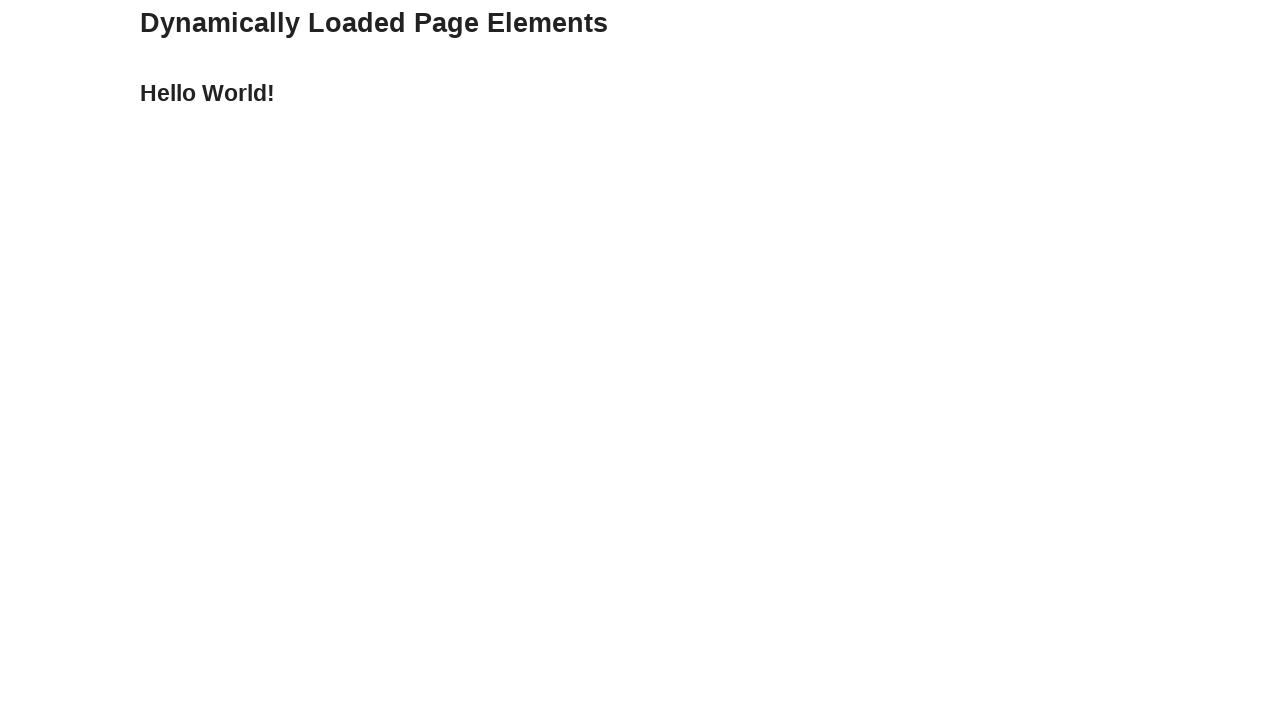